Tests the DeepAI chat interface by entering a message into the chatbox and clicking the submit button to send it

Starting URL: https://deepai.org/chat

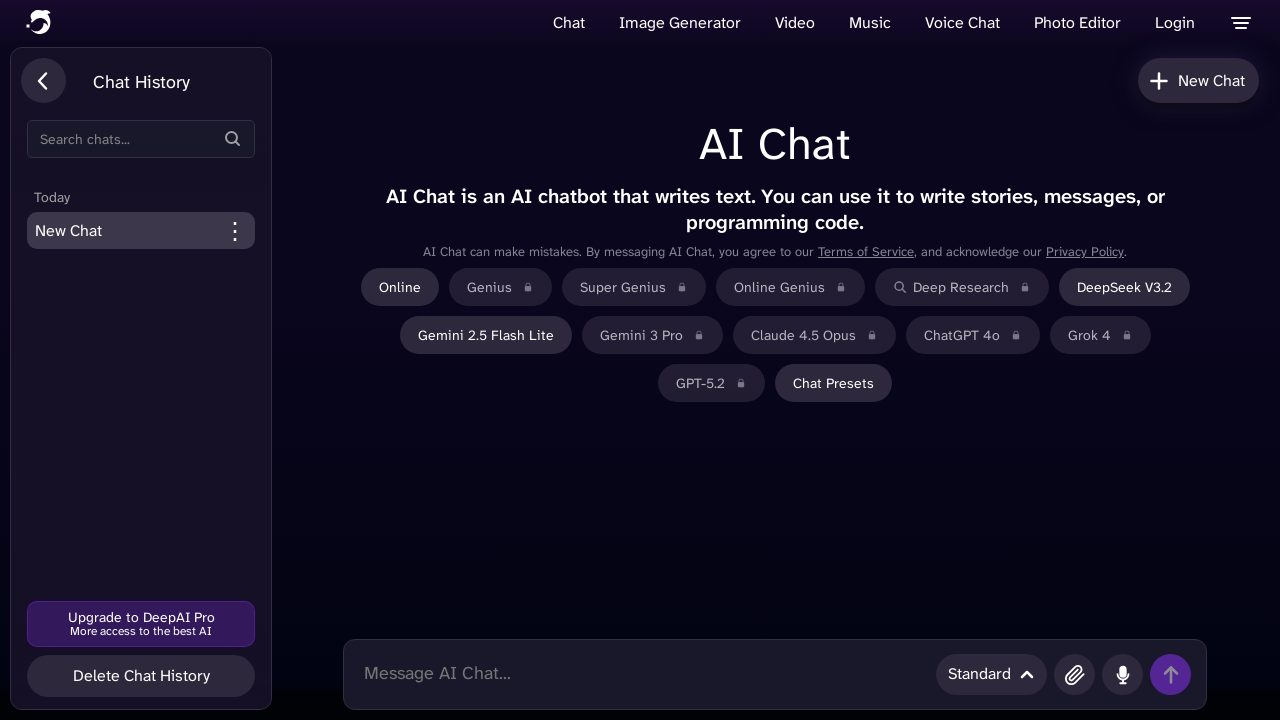

Waited 1 second for DeepAI chat page to load
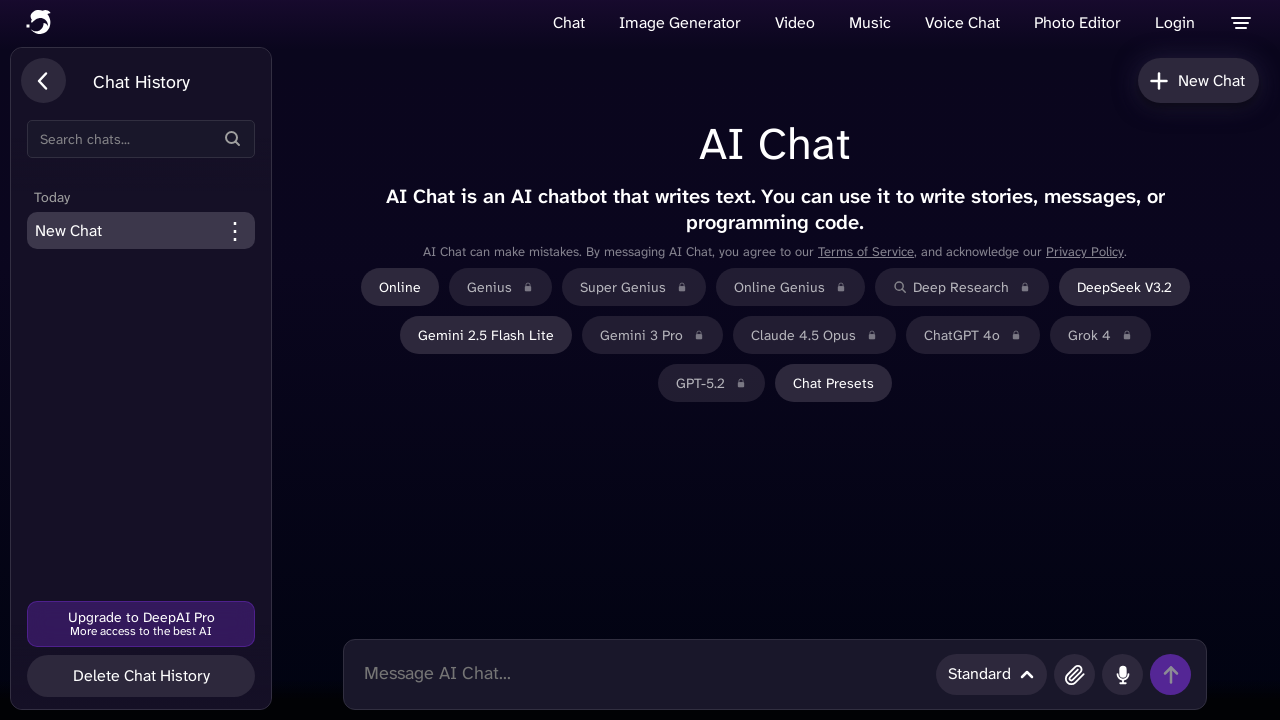

Entered test message into chatbox on .chatbox
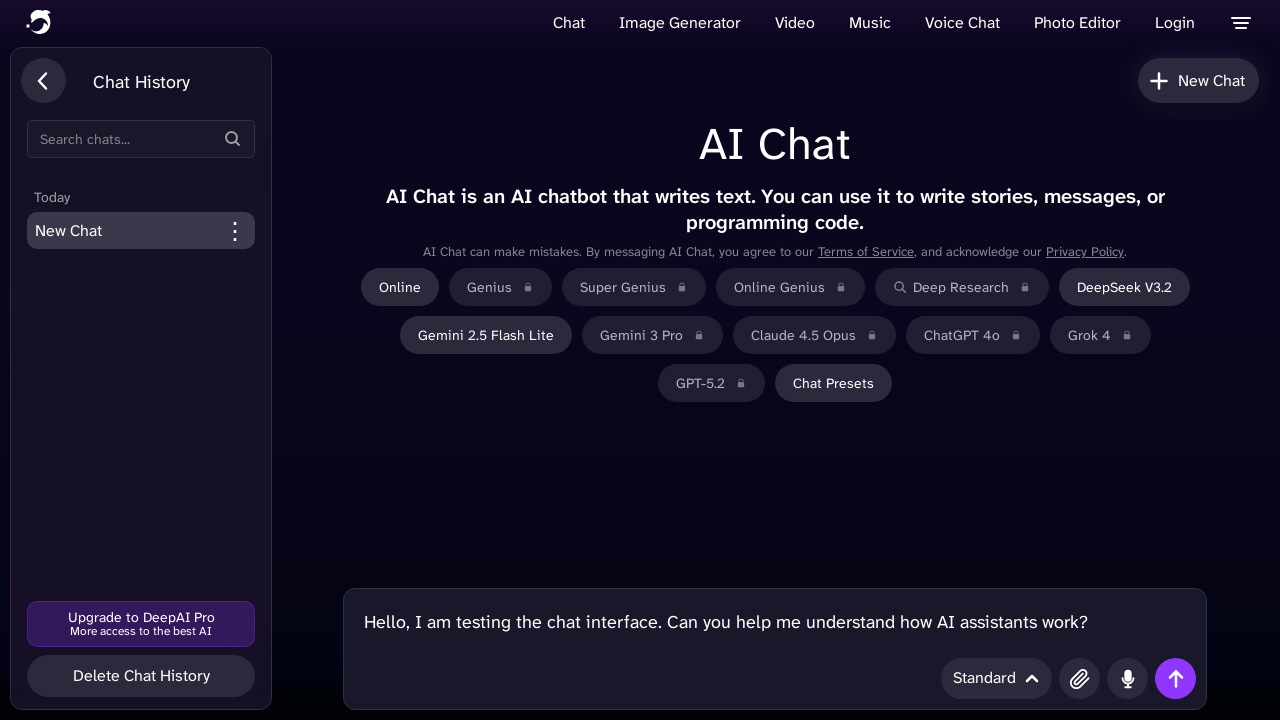

Waited 1 second for message input to register
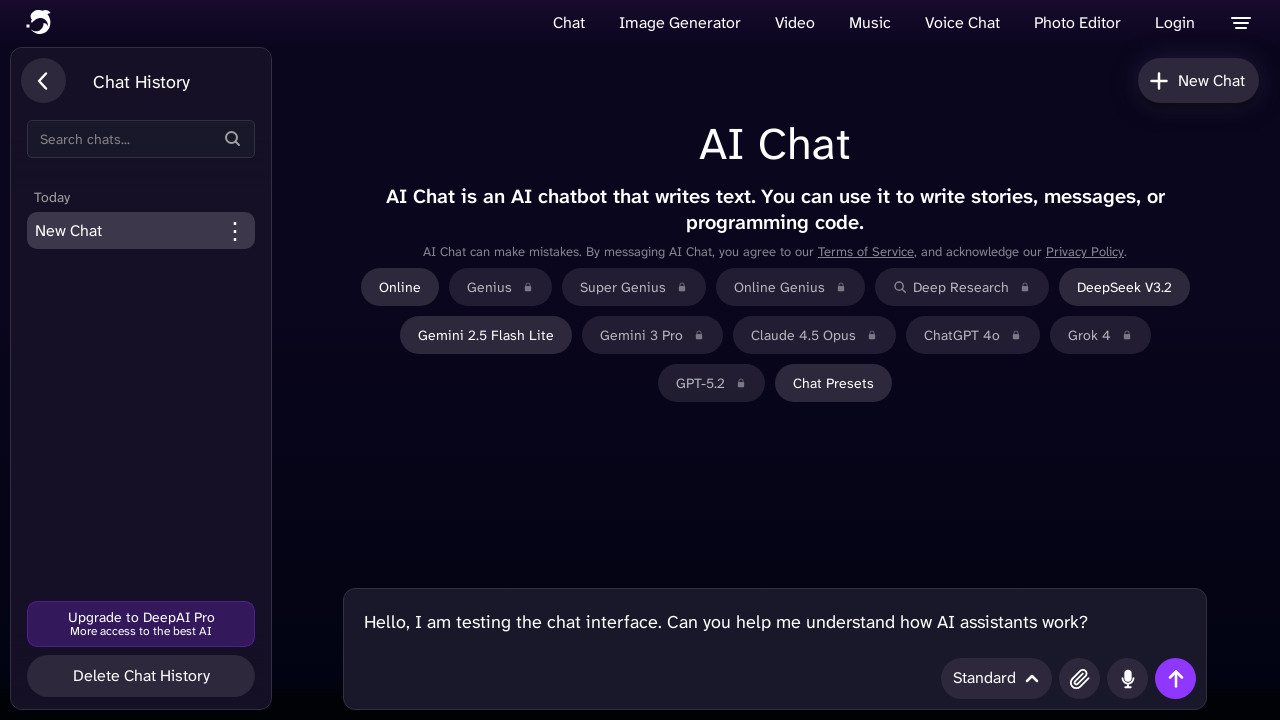

Clicked submit button to send message at (1176, 678) on #chatSubmitButton
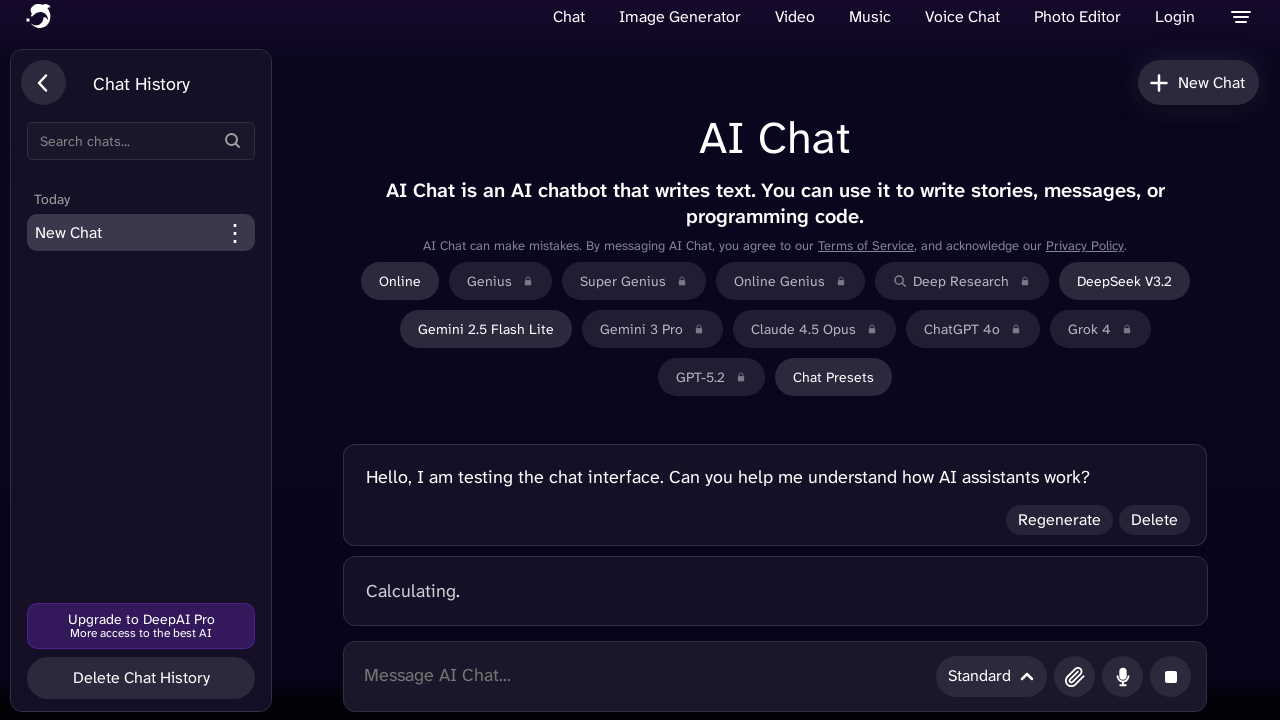

Waited 2 seconds for AI response to begin loading
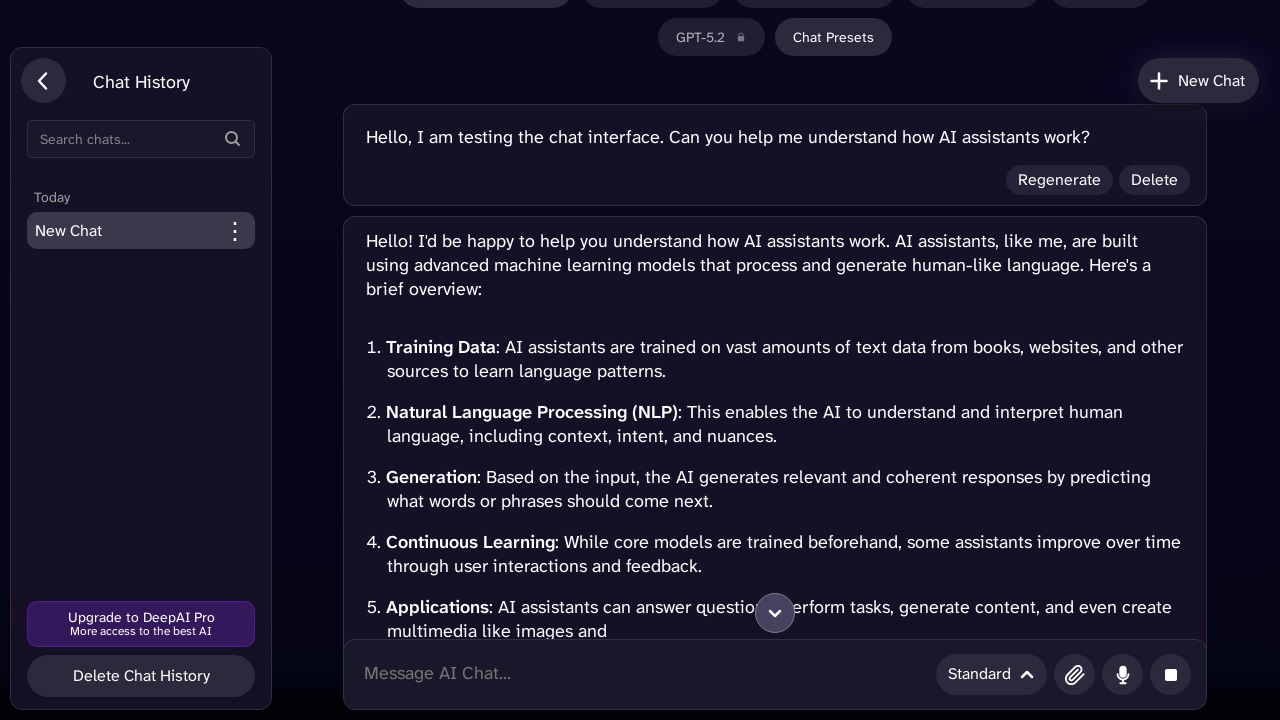

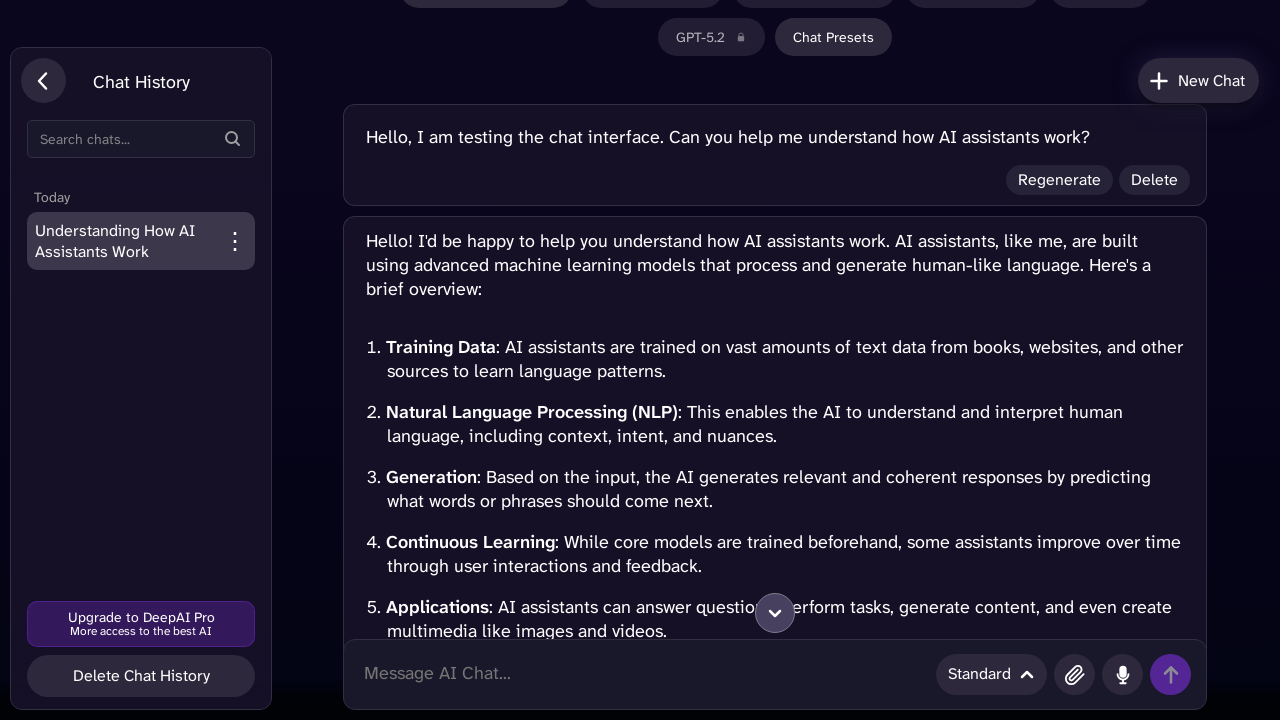